Tests file upload functionality by inputting a file path into the upload form and submitting it, then verifies the uploaded filename is displayed correctly.

Starting URL: http://the-internet.herokuapp.com/upload

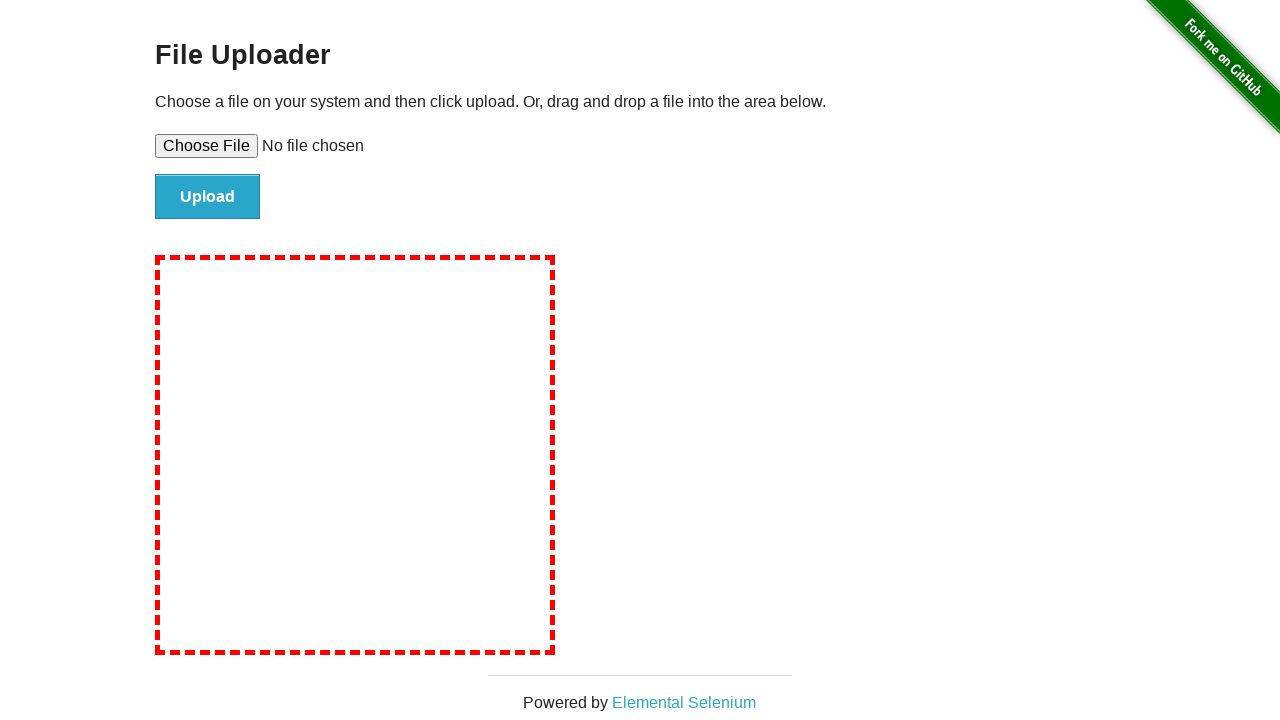

Created temporary test file for upload
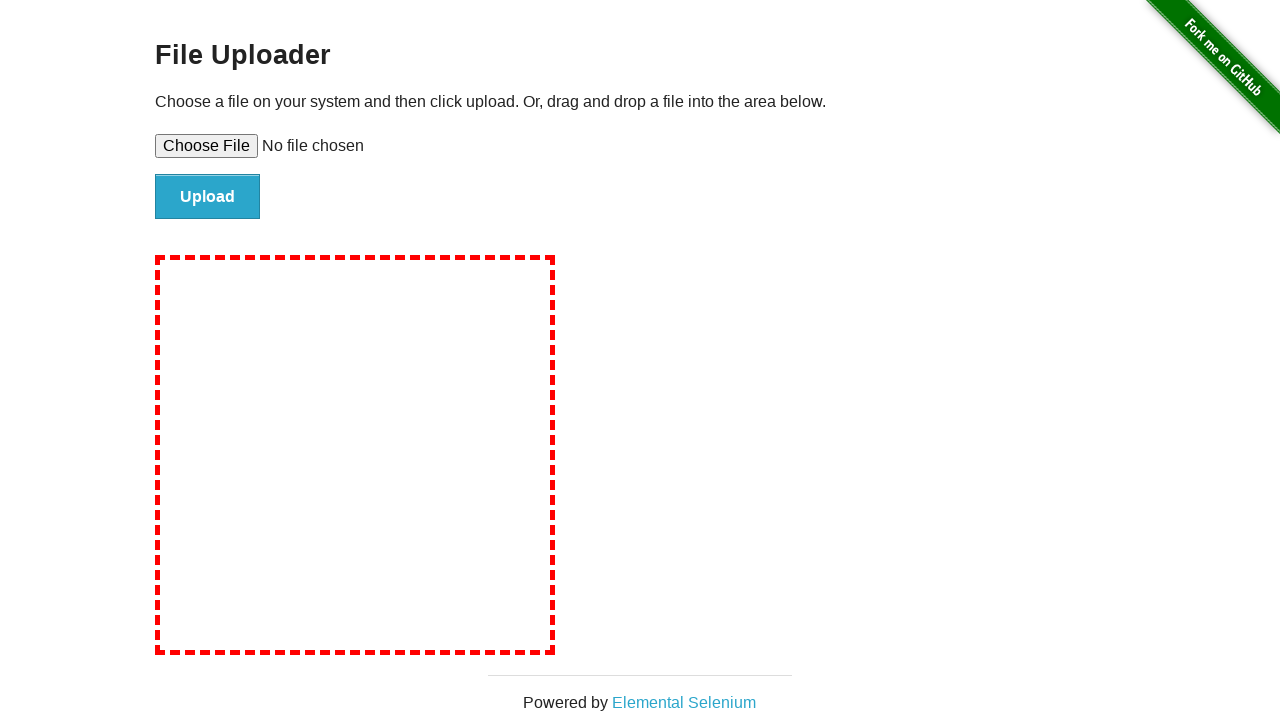

Set input file to tmpmpk8yngo.txt
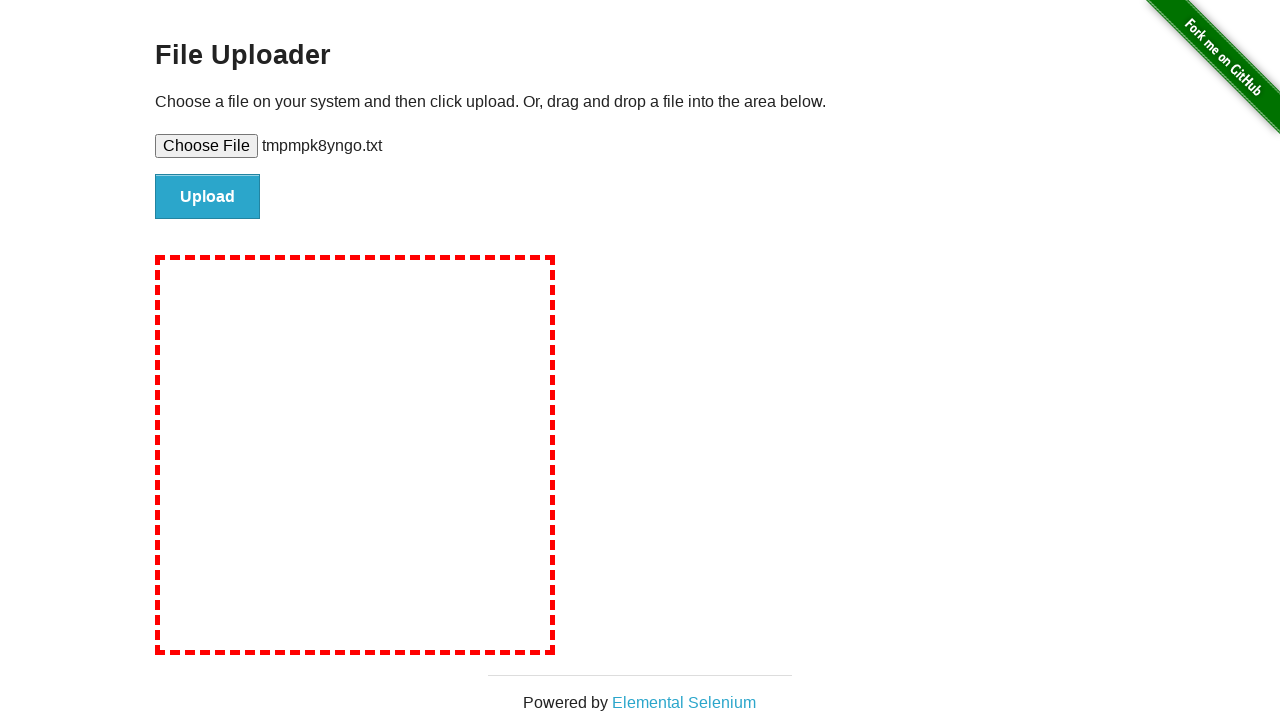

Clicked file submit button at (208, 197) on #file-submit
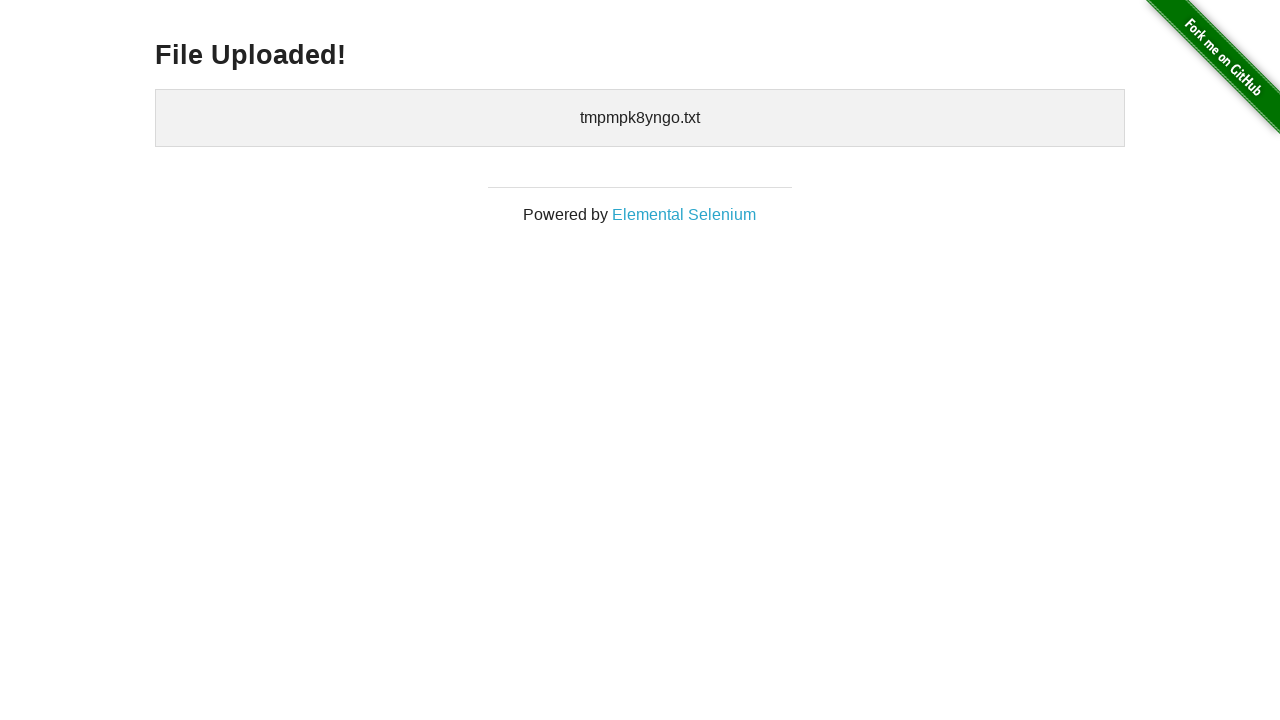

Uploaded files section appeared on page
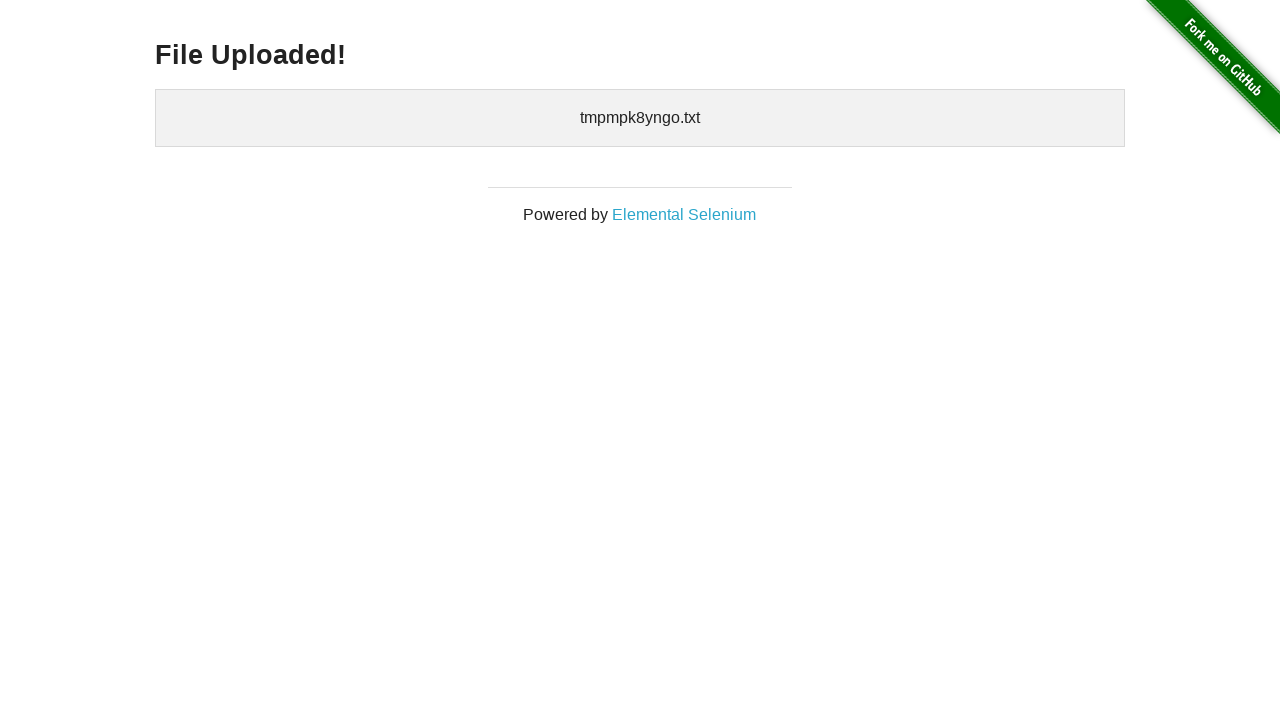

Cleaned up temporary test file
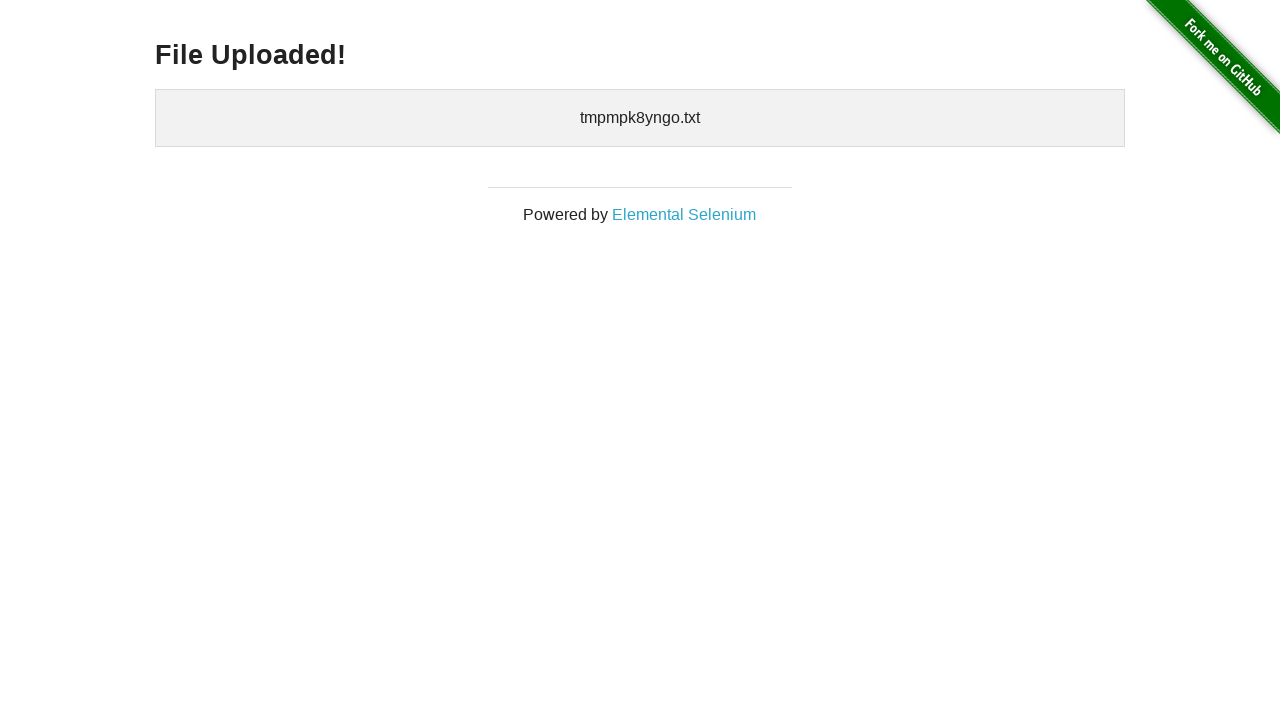

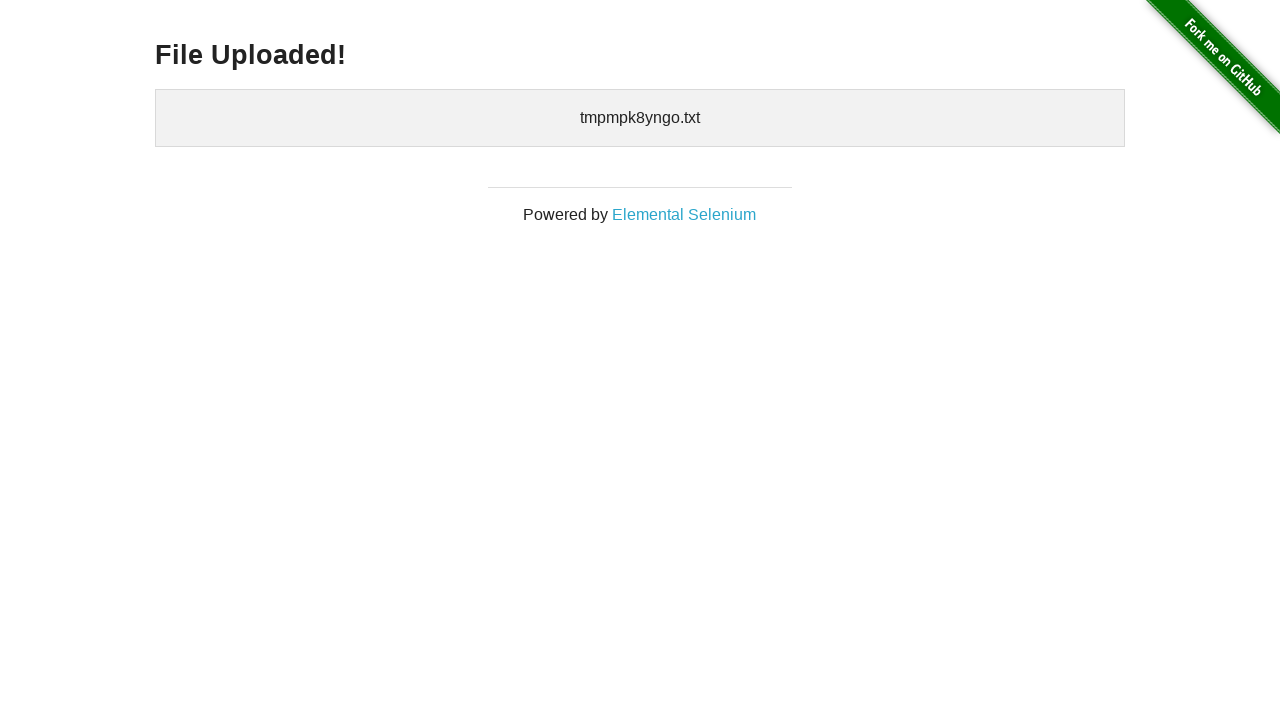